Tests a web form by filling a textarea field and submitting to verify the form submission confirmation message

Starting URL: https://www.selenium.dev/selenium/web/web-form.html

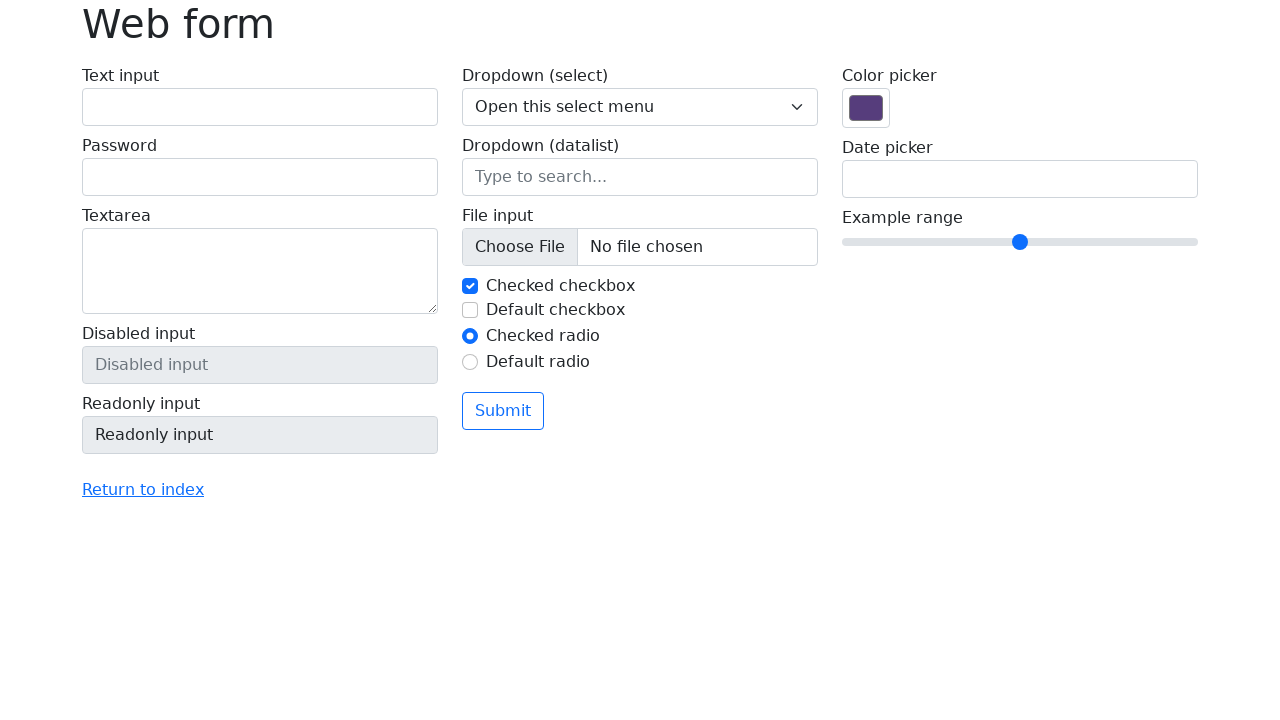

Filled textarea field with 'Привет, я автотест' on textarea[name='my-textarea']
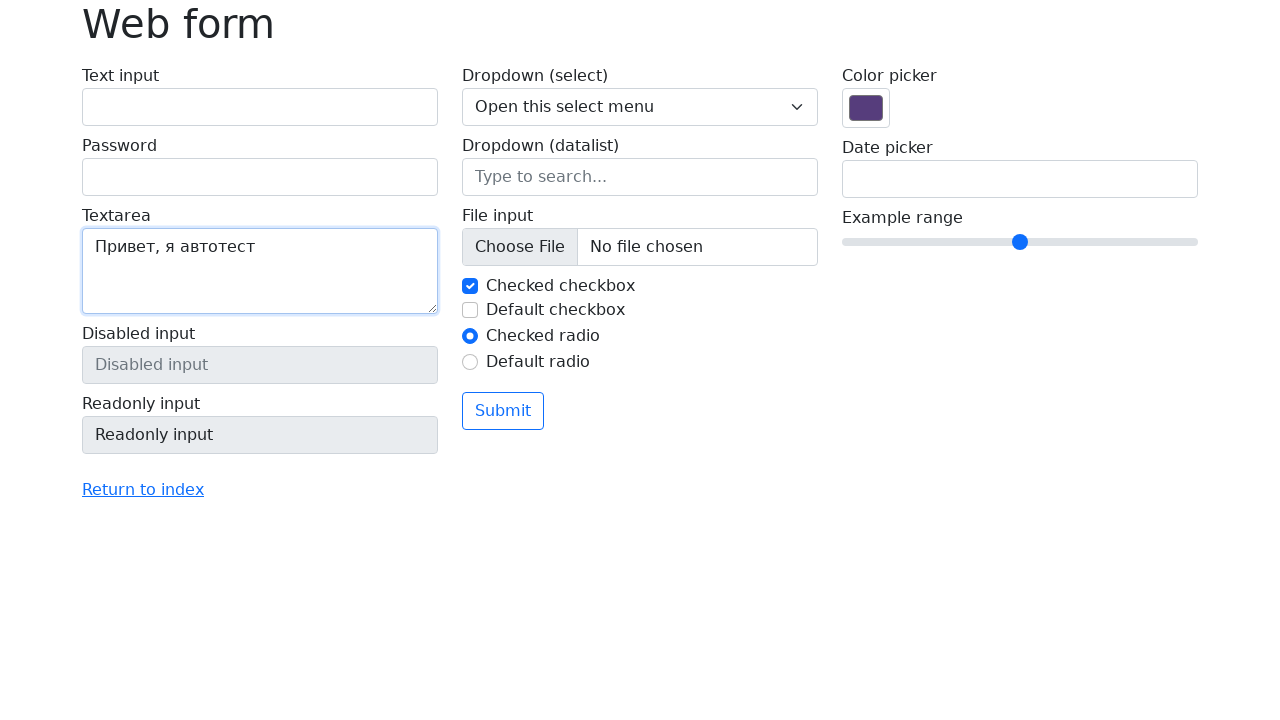

Clicked submit button to submit the form at (503, 411) on button
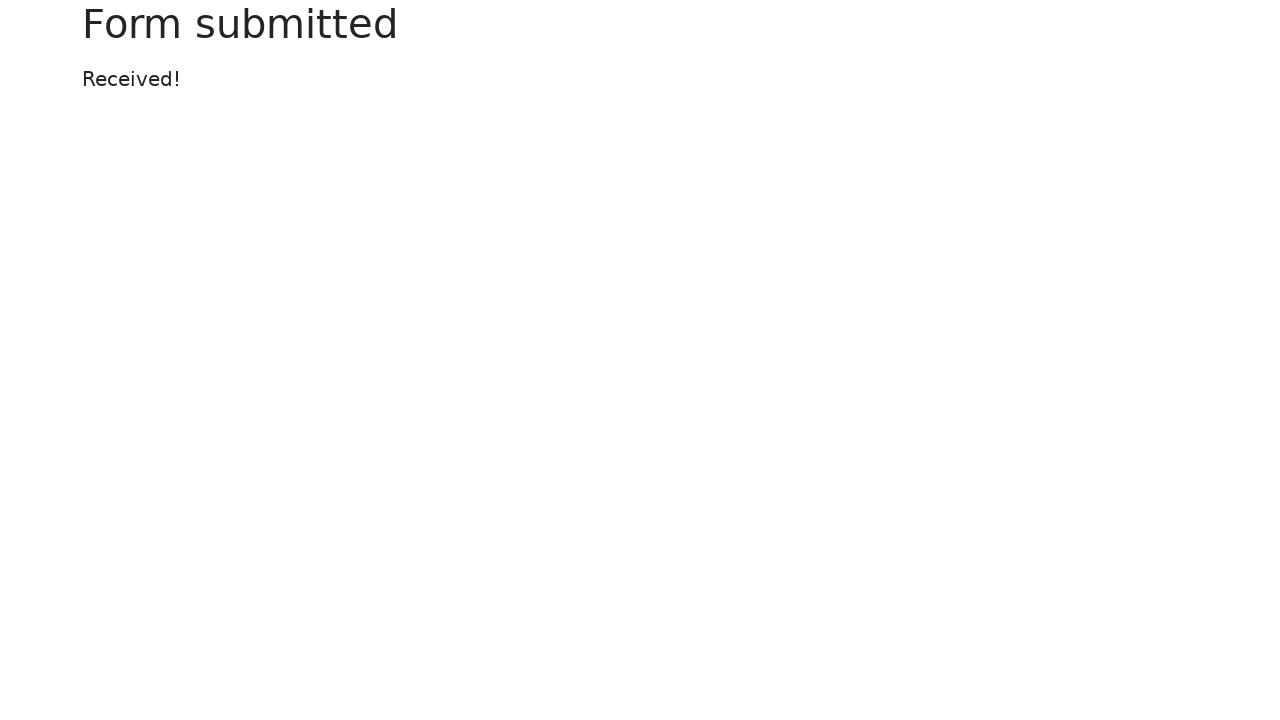

Form submission confirmation message appeared
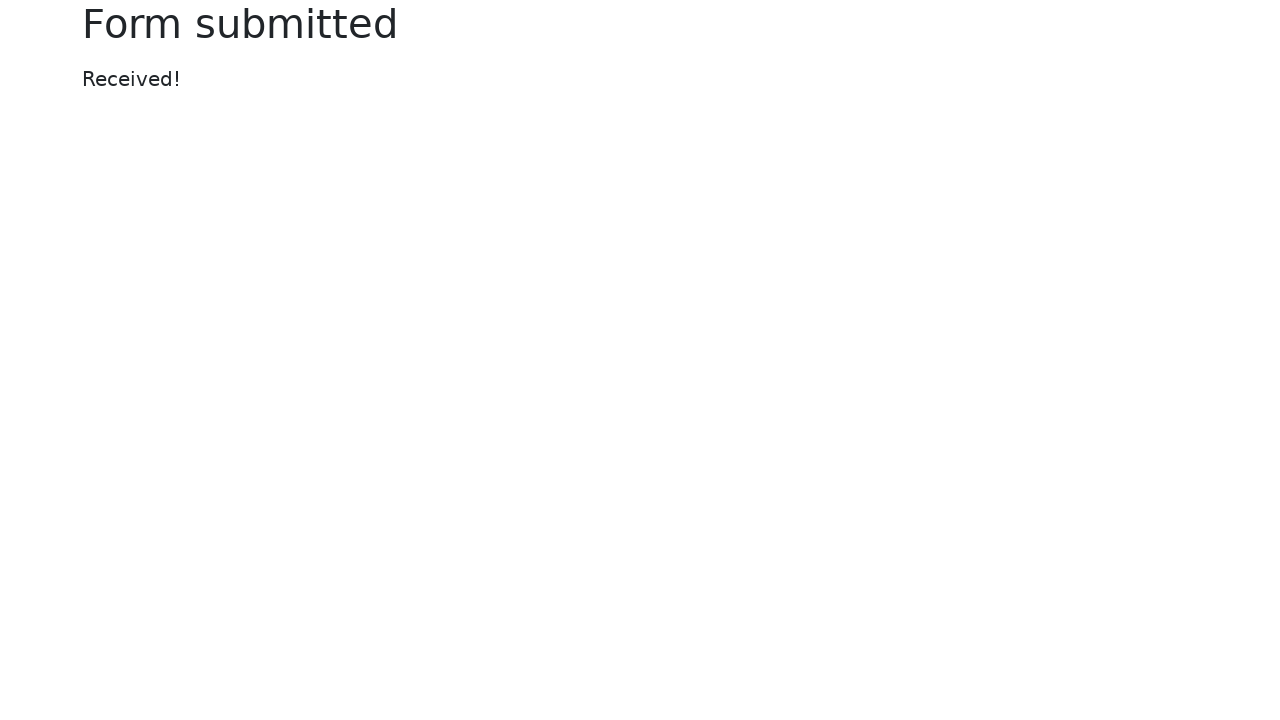

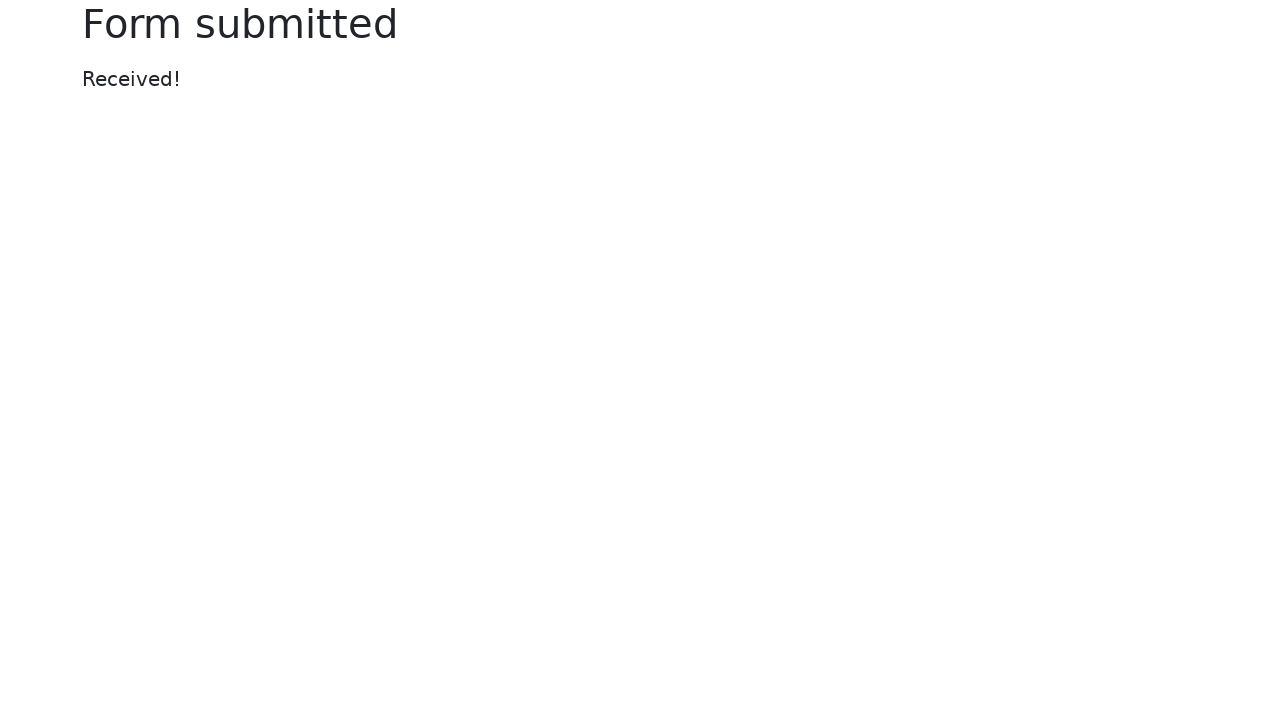